Tests the Korean road traffic accident data search interface by selecting date ranges, regions, and accident types, then submitting the search and opening the data export popup.

Starting URL: https://taas.koroad.or.kr/gis/mcm/mcl/initMap.do?menuId=GIS_GMP_STS_NTS#

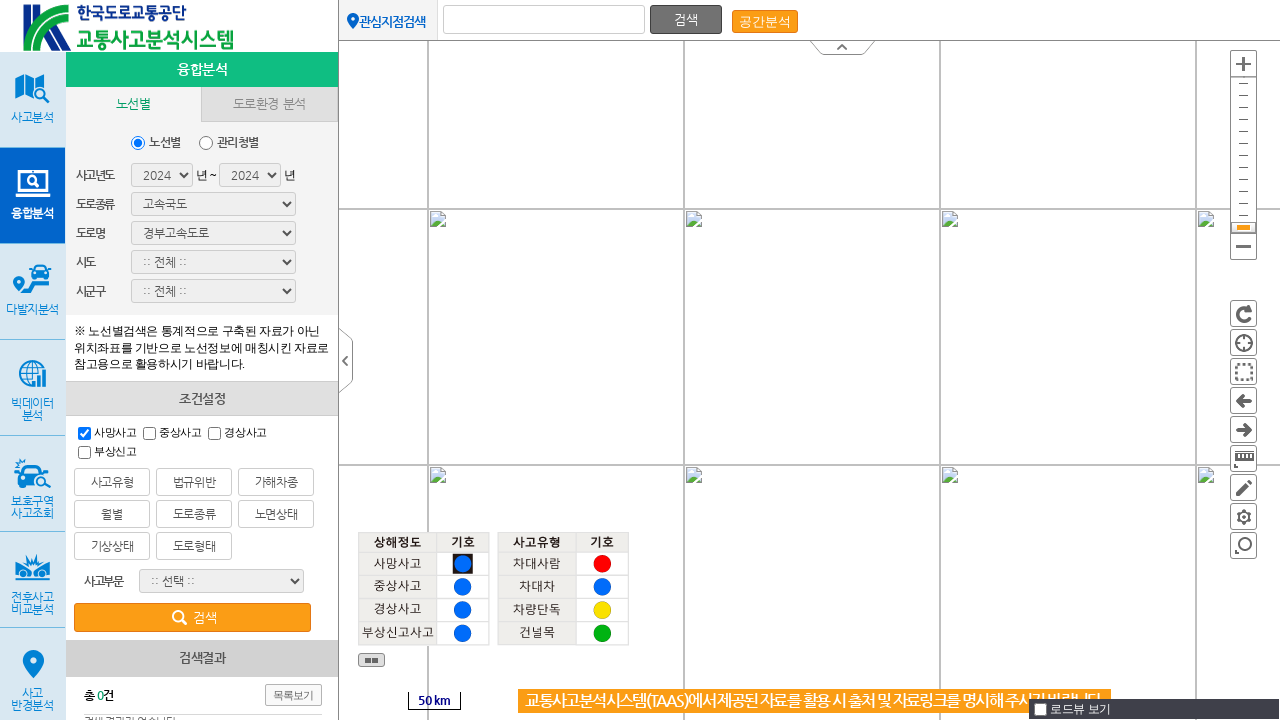

Clicked left icon to open search panel at (32, 96) on a.left-icon02
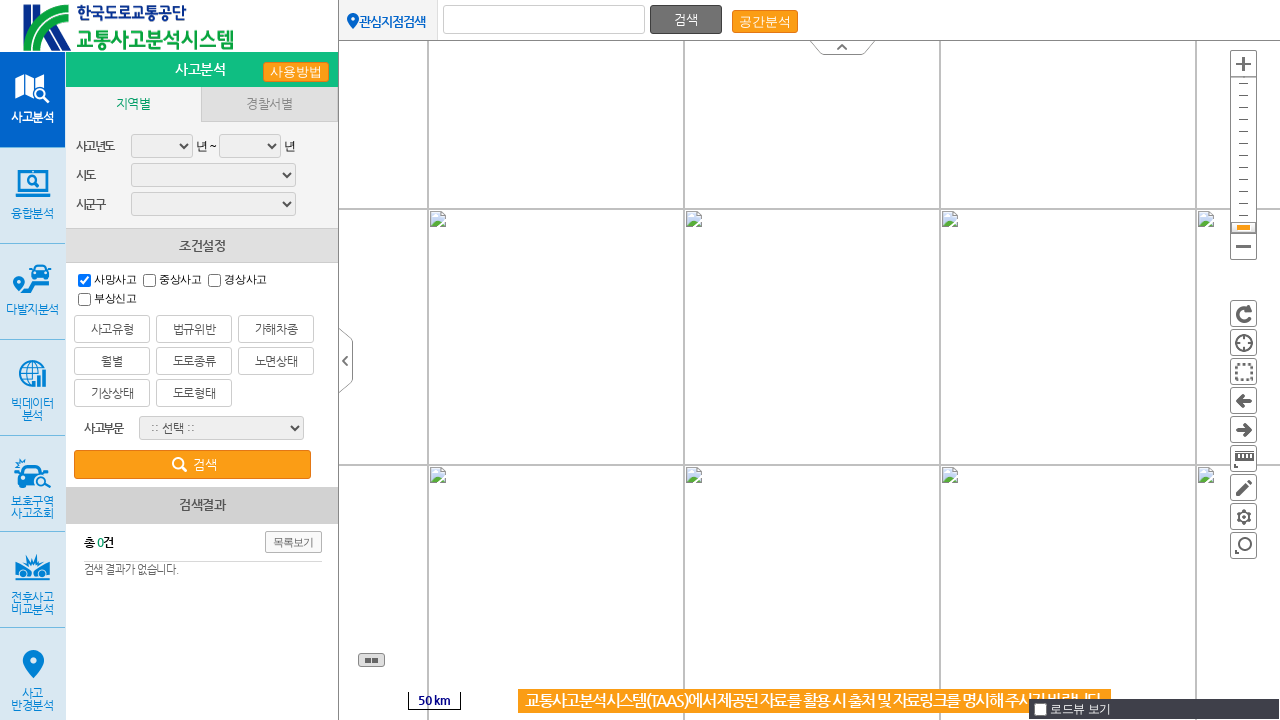

Waited for search panel to open
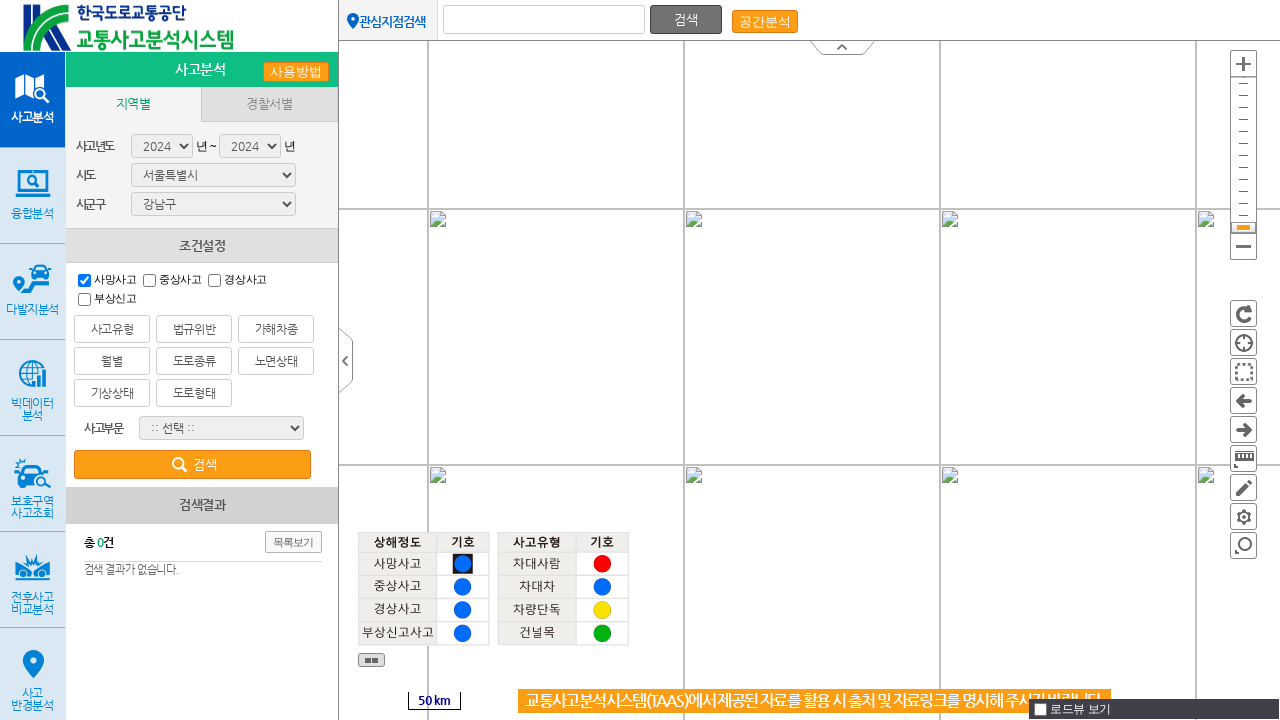

Selected start year 2021 on #ptsRafYearStart
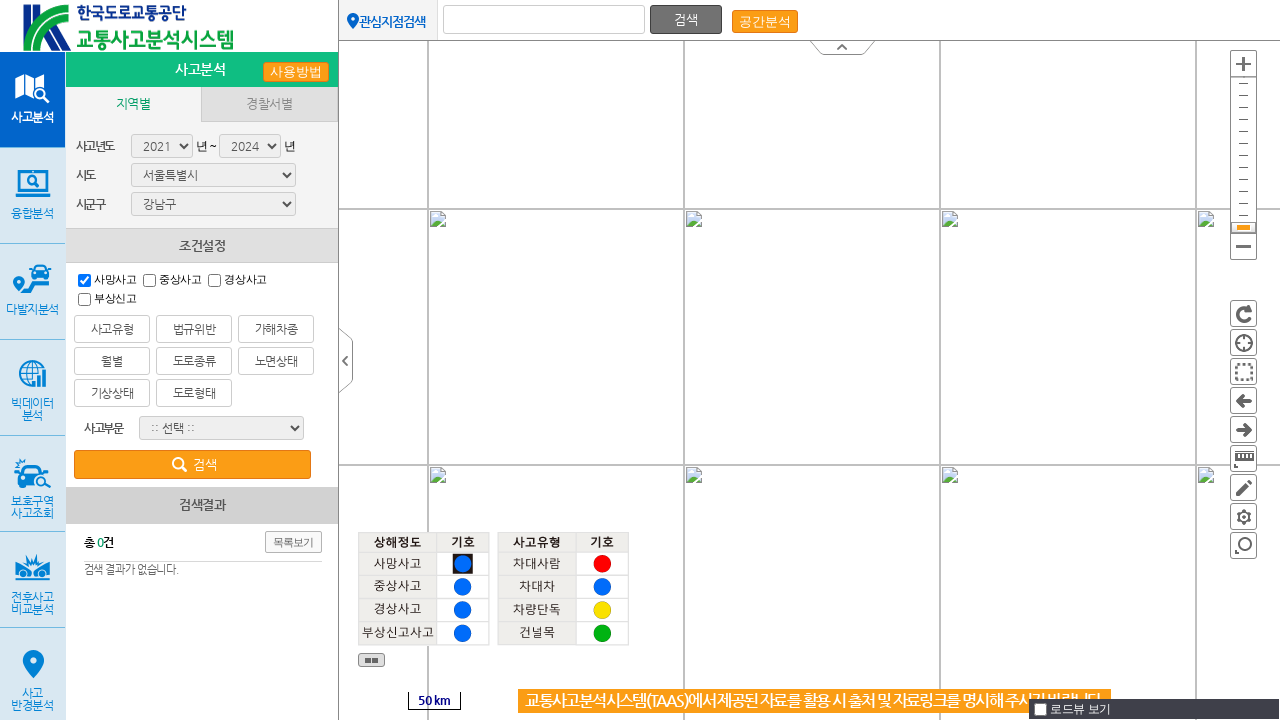

Selected end year 2023 on #ptsRafYearEnd
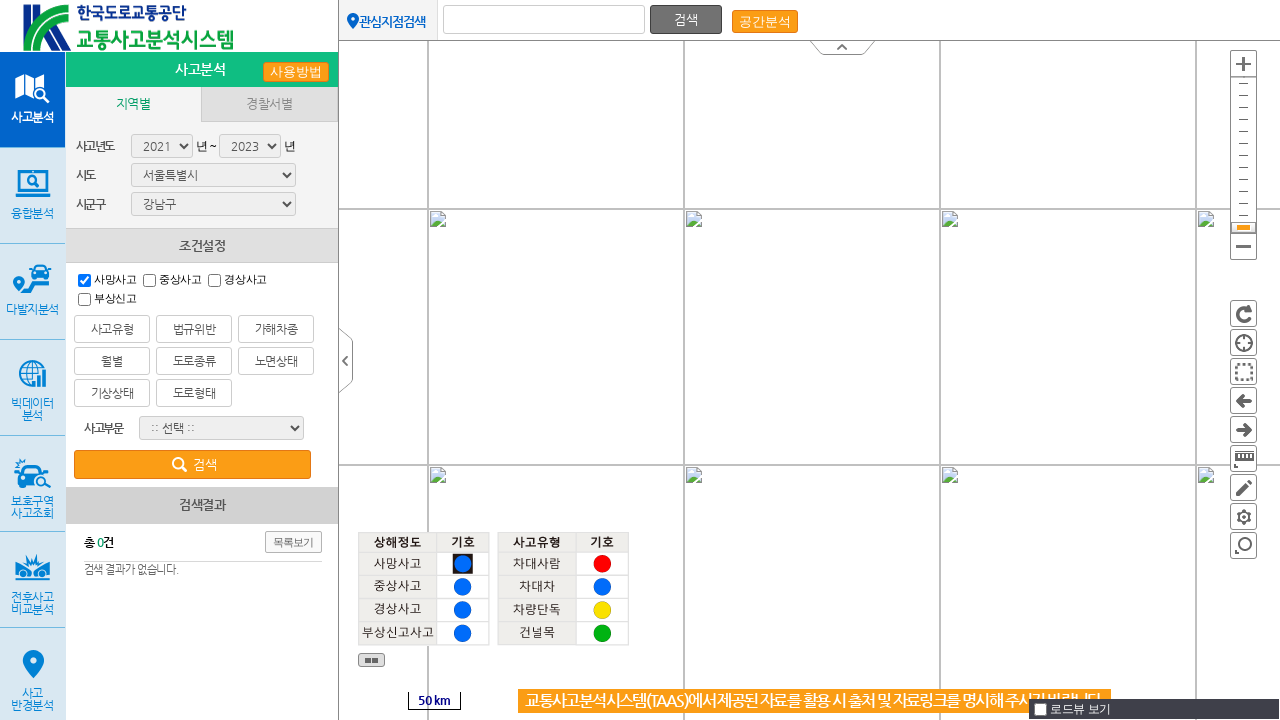

Selected region Seoul on #ptsRafSido
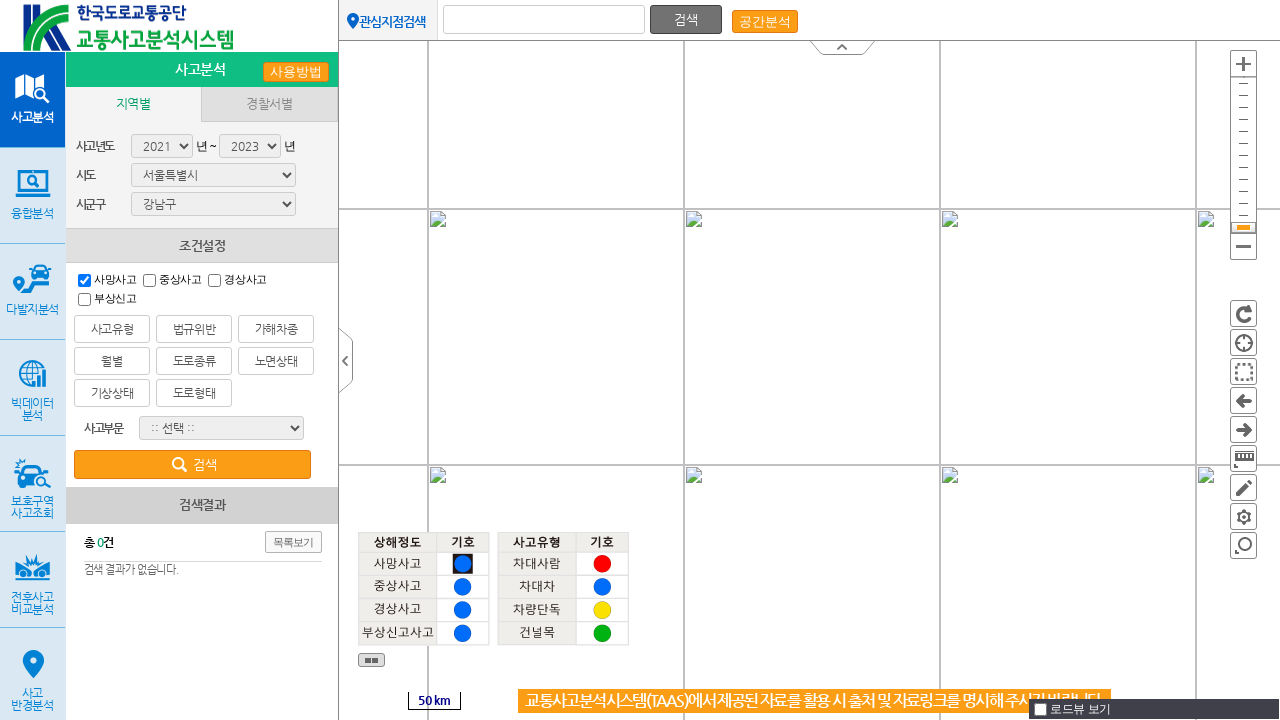

Waited for sub-region dropdown to populate
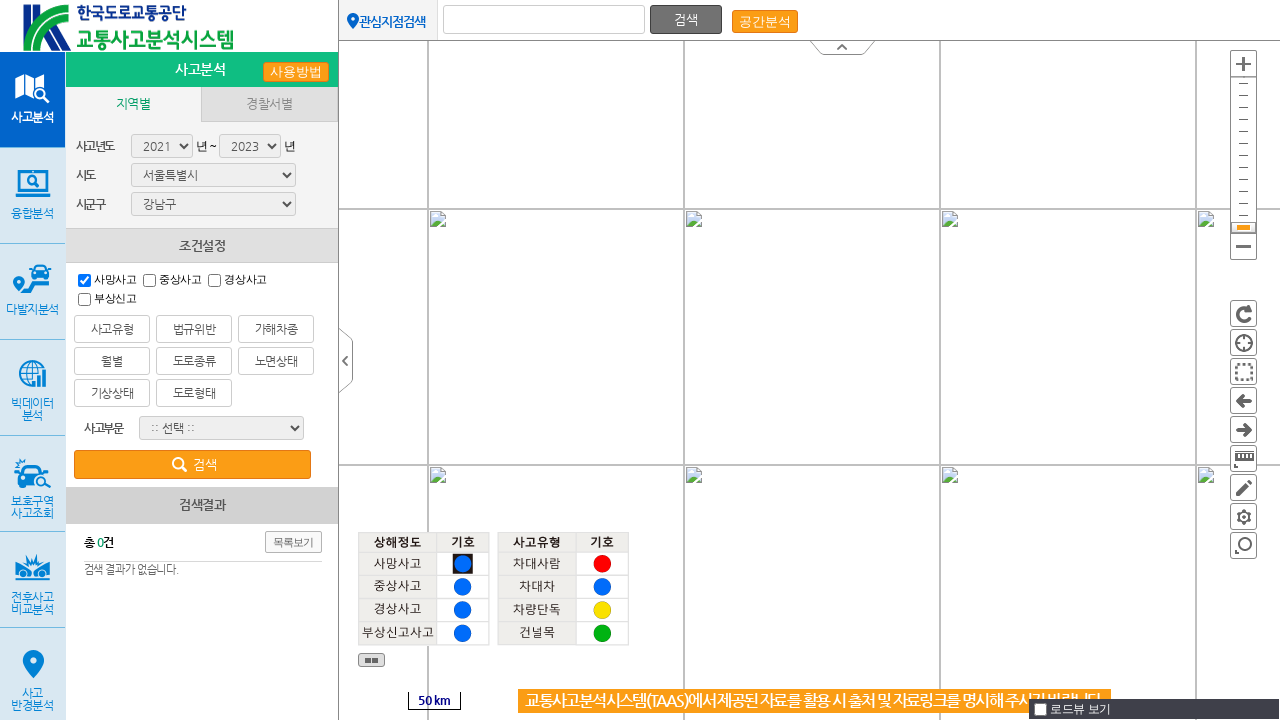

Selected sub-region Seoul Gangseo-gu on #ptsRafSigungu
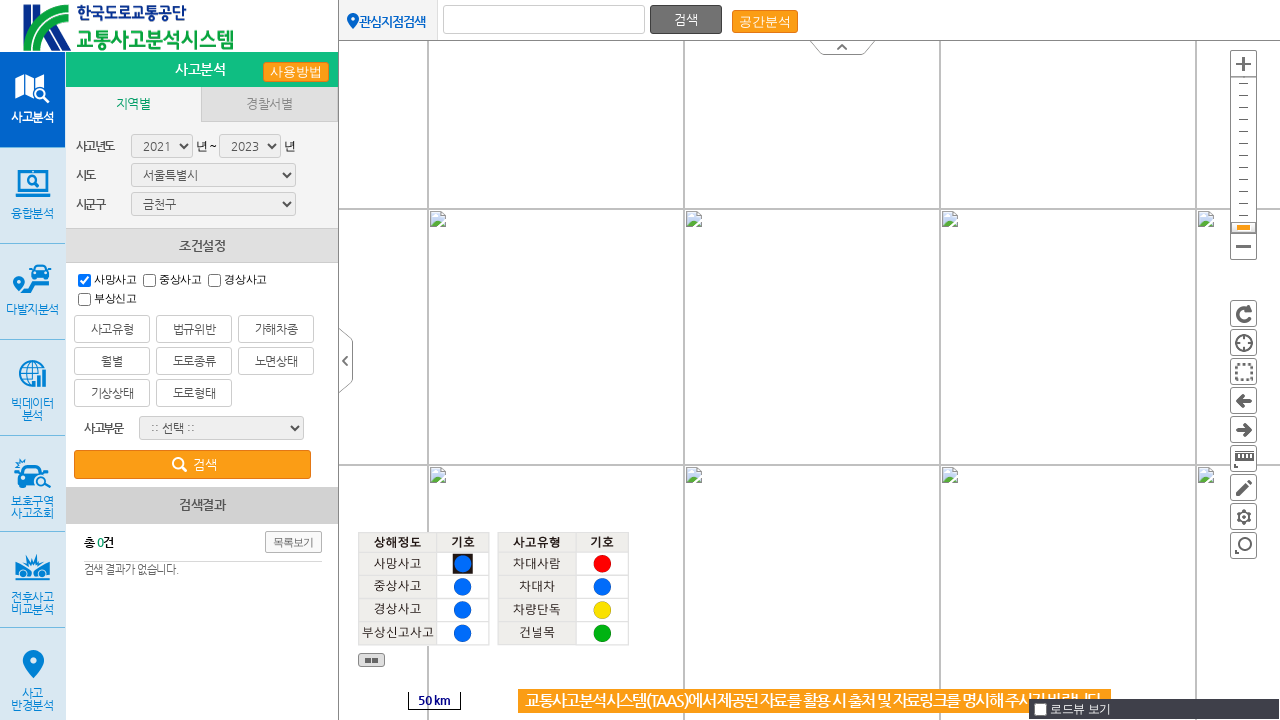

Selected accident type 02 at (150, 281) on input[name="ACDNT_GAE_CODE"][value="02"]
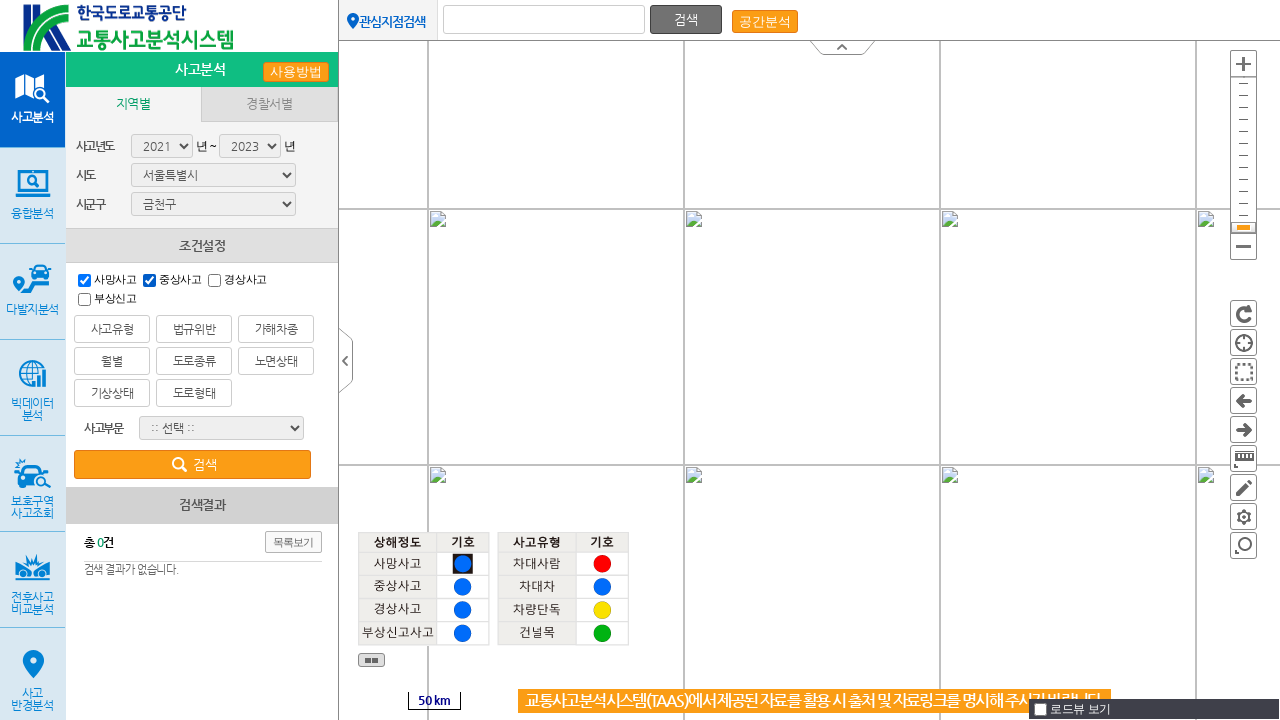

Selected accident type 03 at (215, 281) on input[name="ACDNT_GAE_CODE"][value="03"]
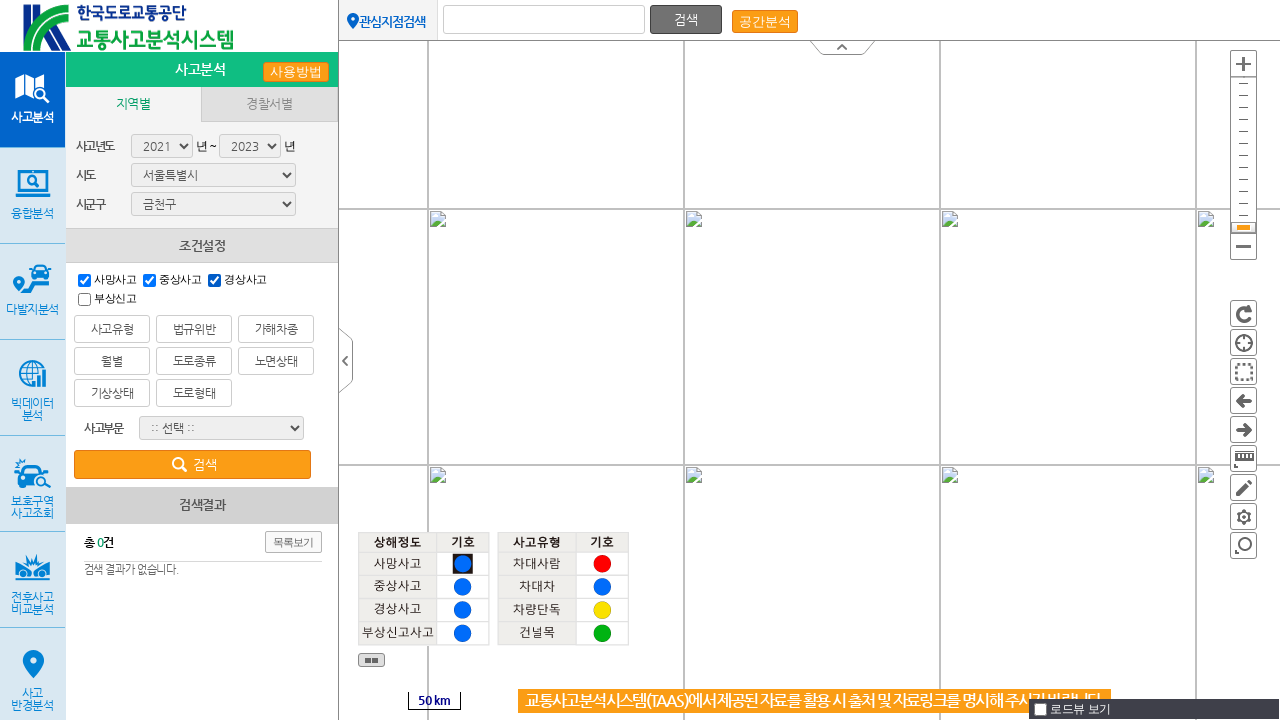

Selected accident type 04 at (84, 300) on input[name="ACDNT_GAE_CODE"][value="04"]
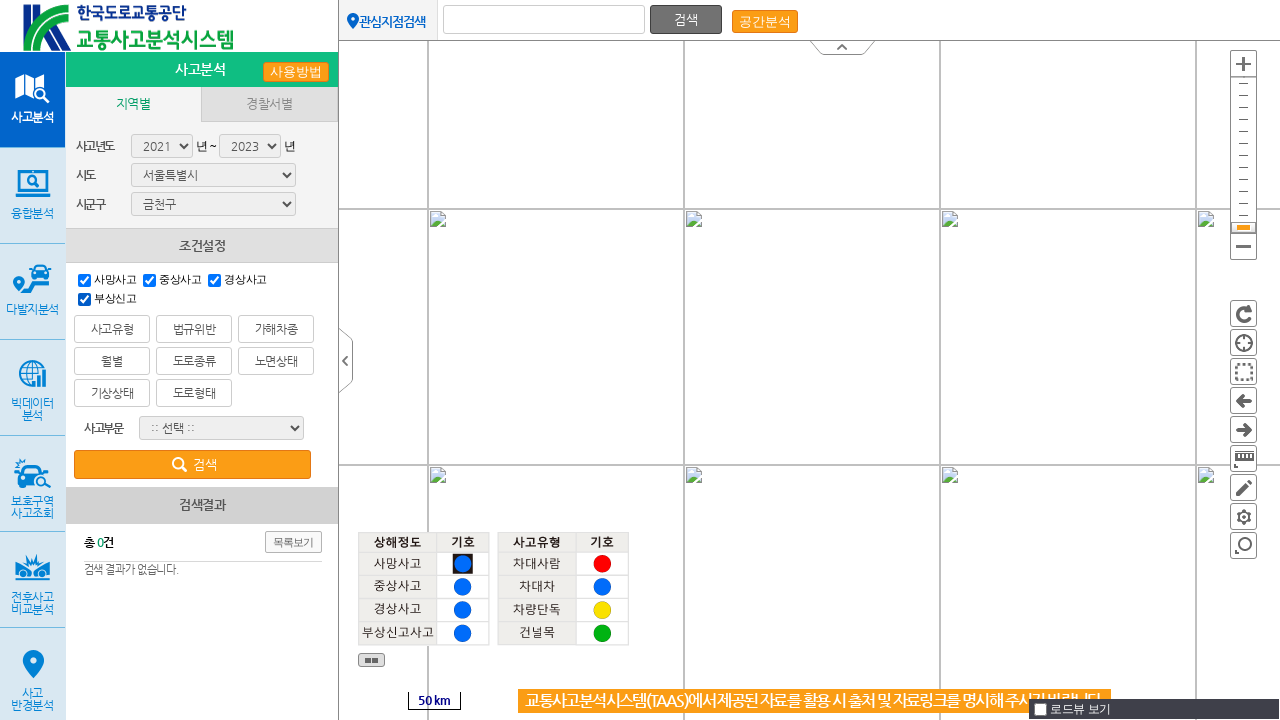

Clicked search button to submit query at (192, 465) on a.btn-search
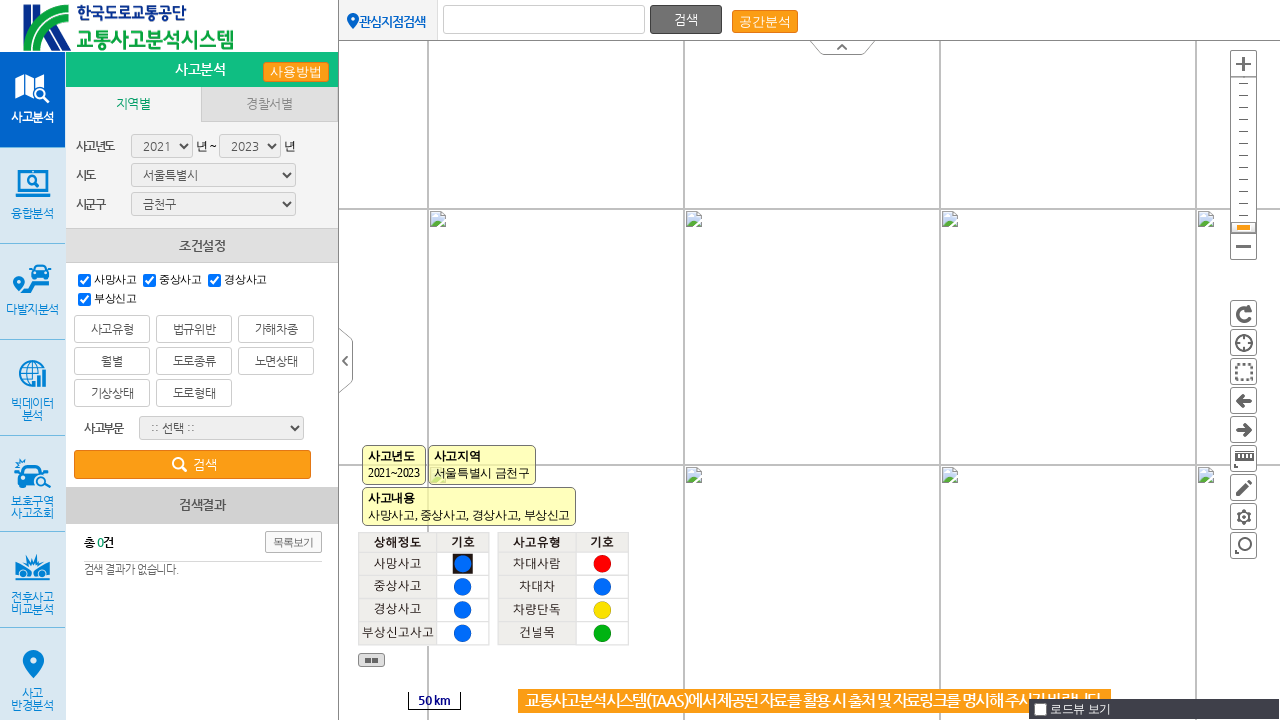

Waited for search results to load
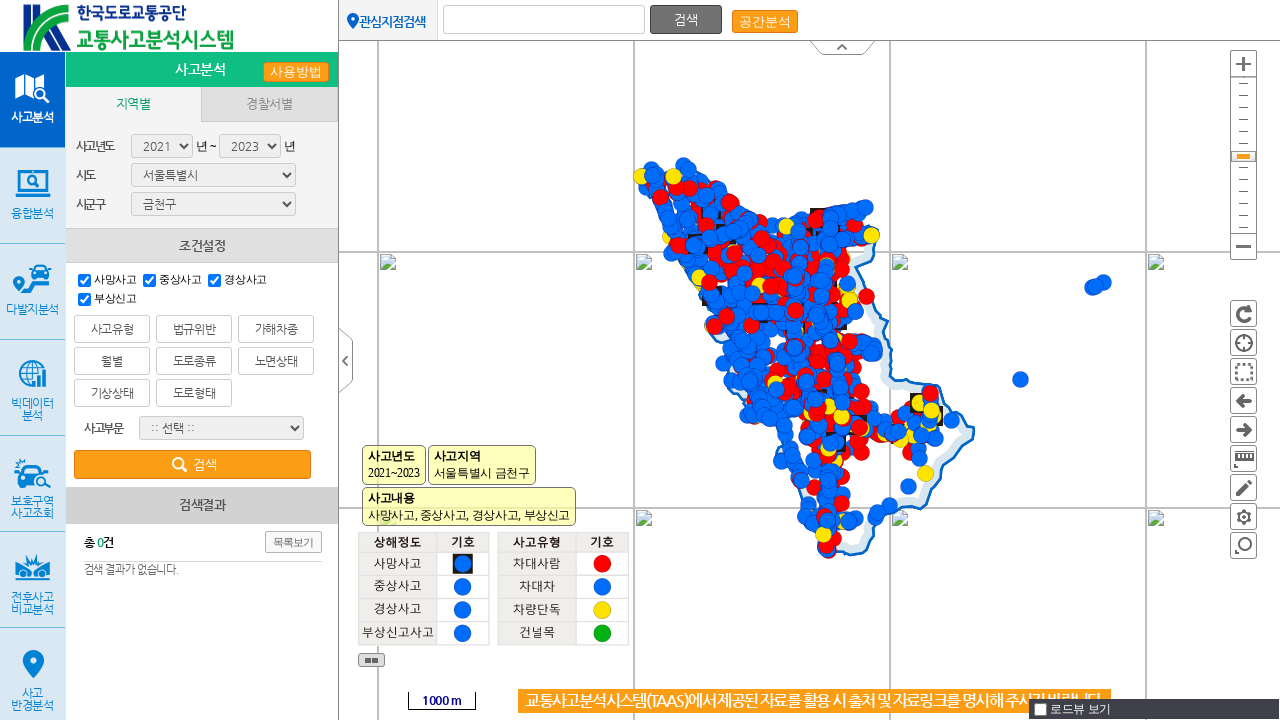

Clicked minibox button to open export options at (293, 542) on a.btn-minibox
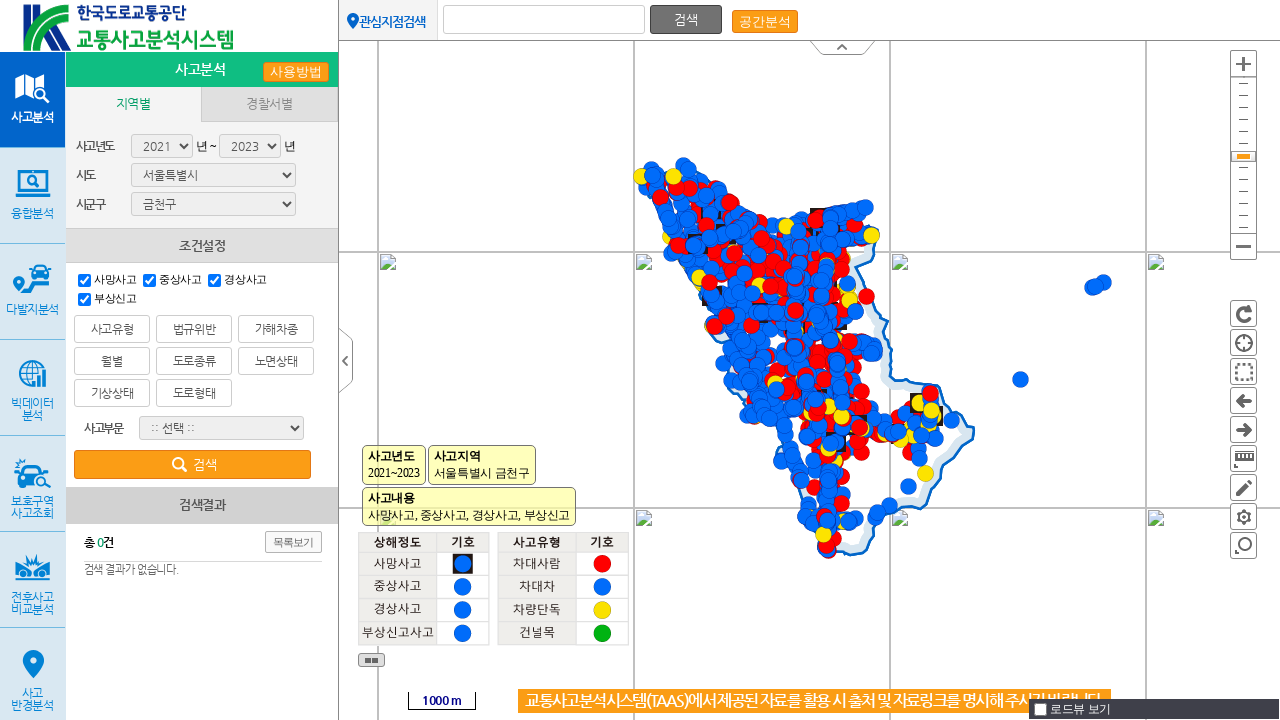

Waited for export popup to open
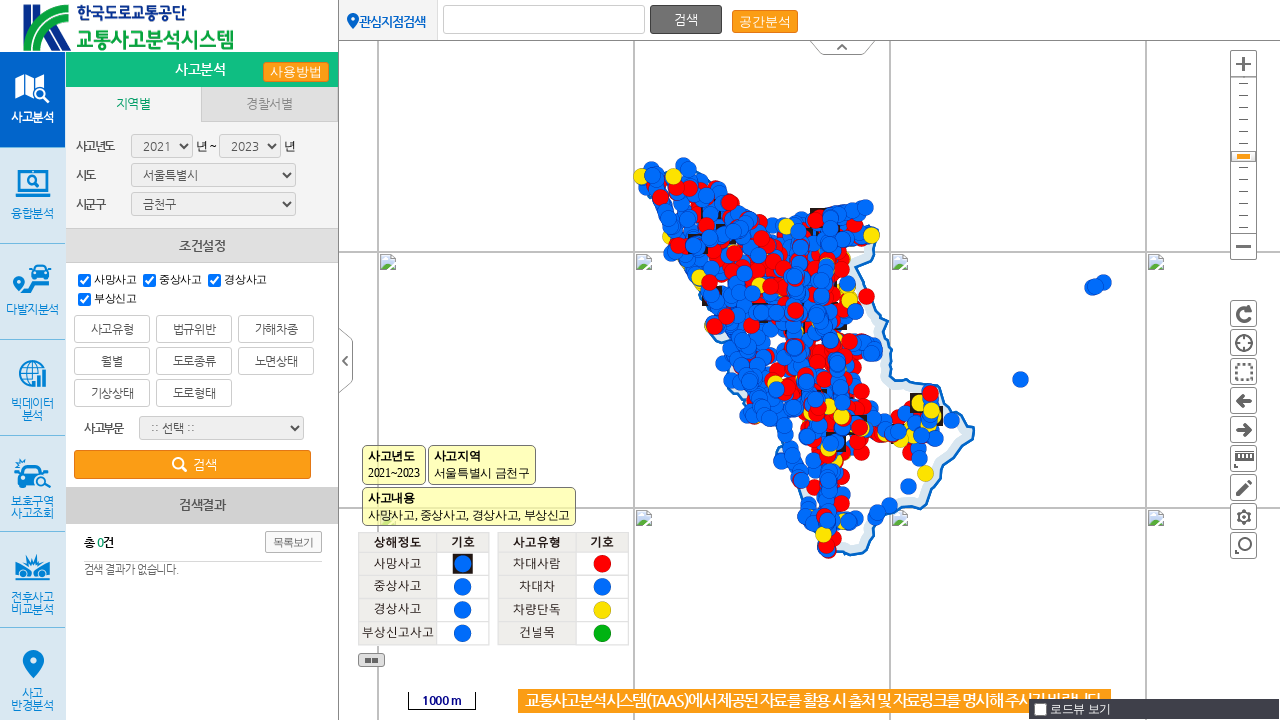

Detected new popup window
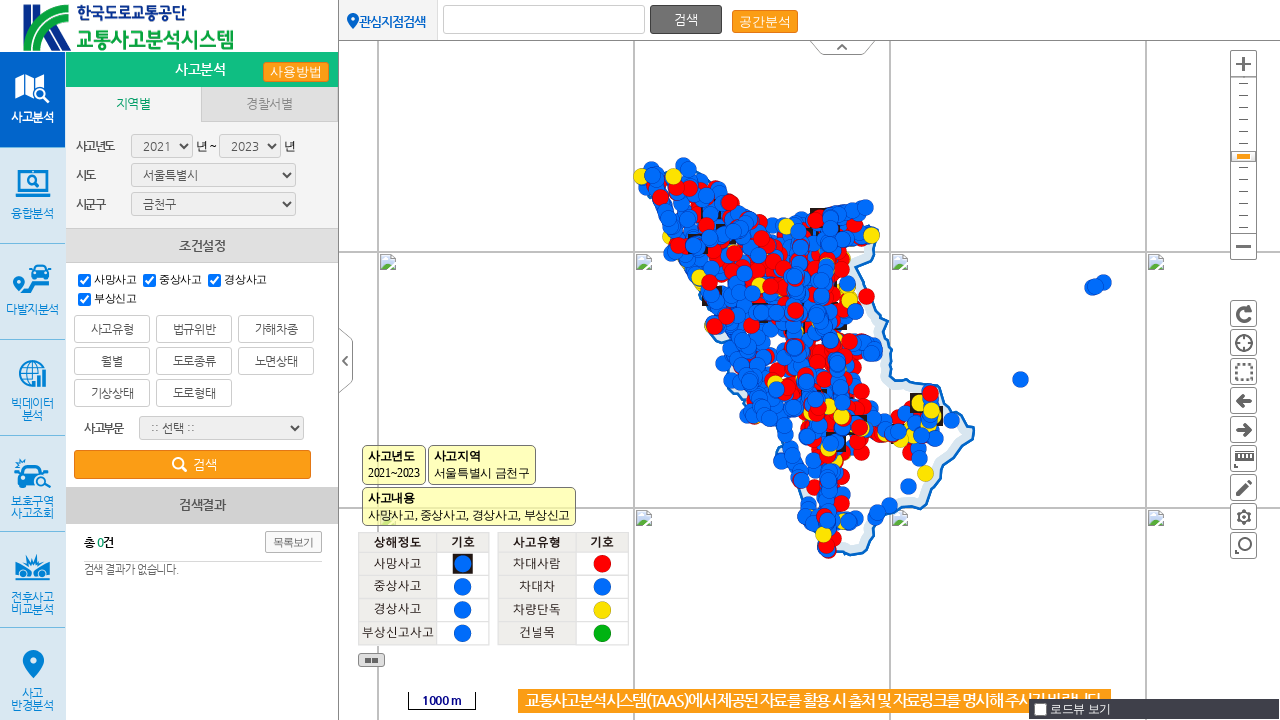

Clicked Excel download button in popup at (48, 20) on input.pop-btn04
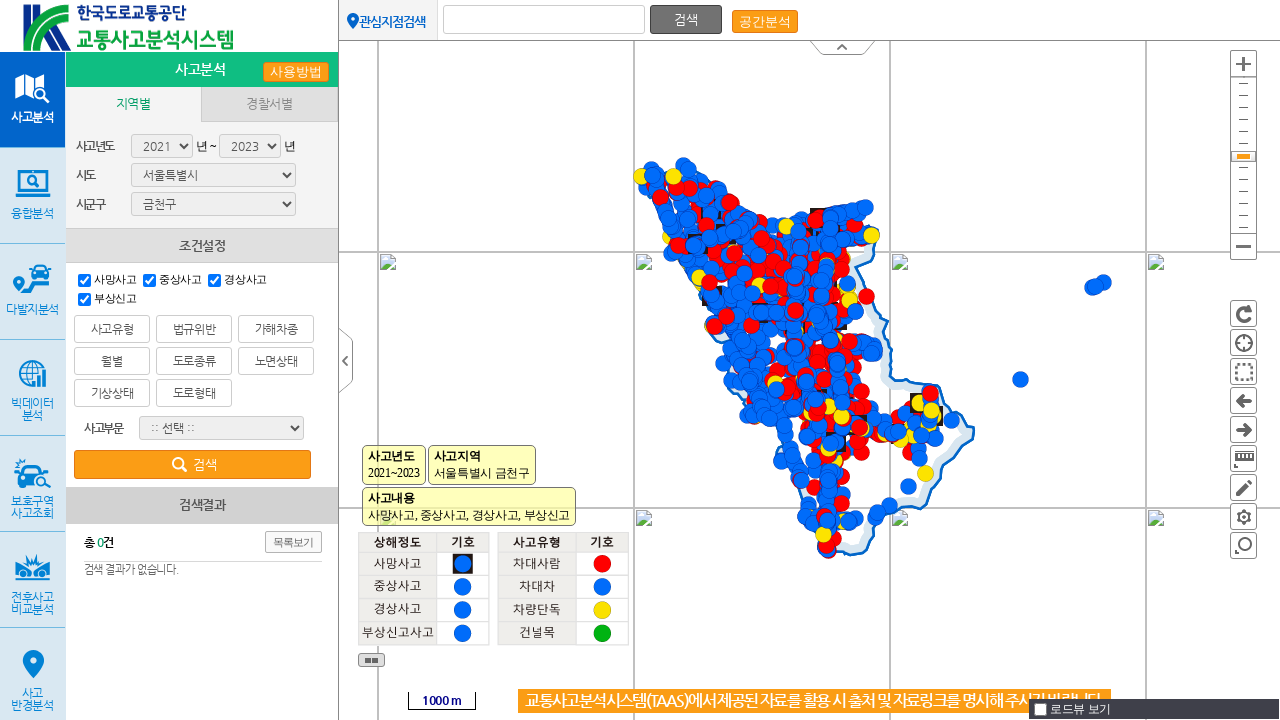

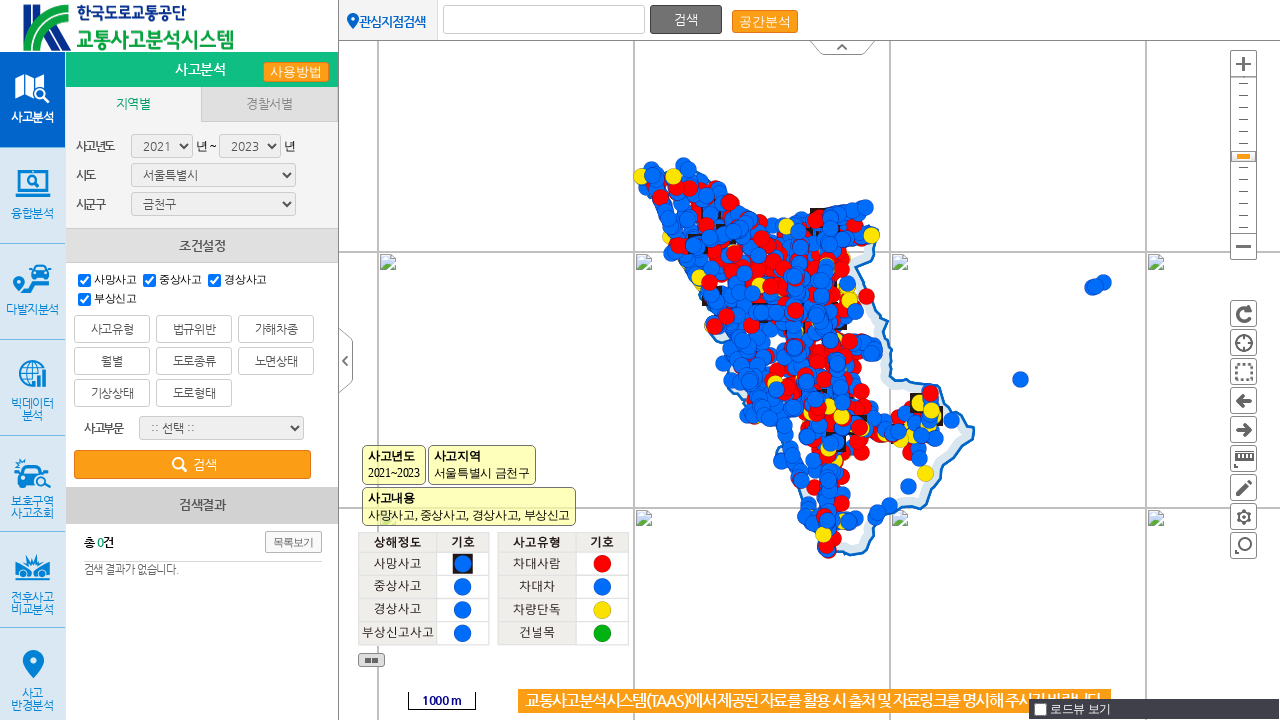